Tests the date picker widget on DemoQA by navigating to the Widgets section, opening the Date Picker page, and selecting a specific date (March 17th), then verifying the selected date is displayed correctly.

Starting URL: http://demoqa.com/

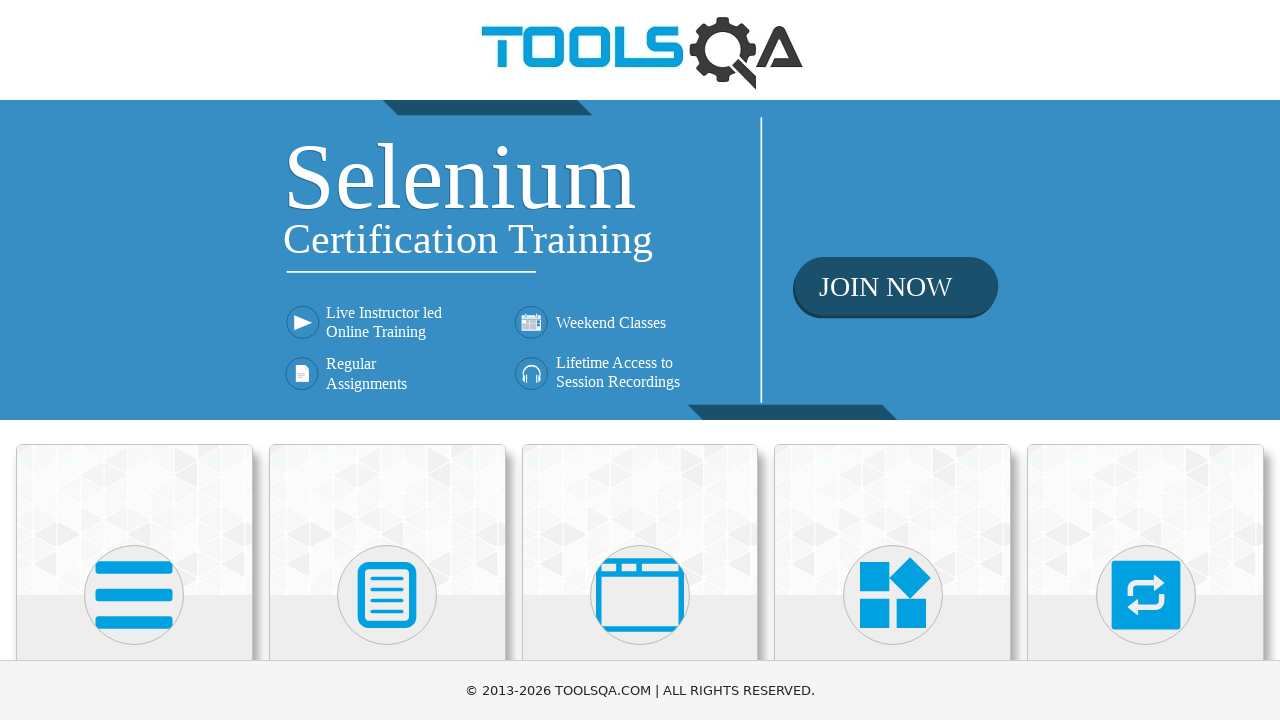

Clicked on Widgets card on the homepage at (893, 360) on text=Widgets
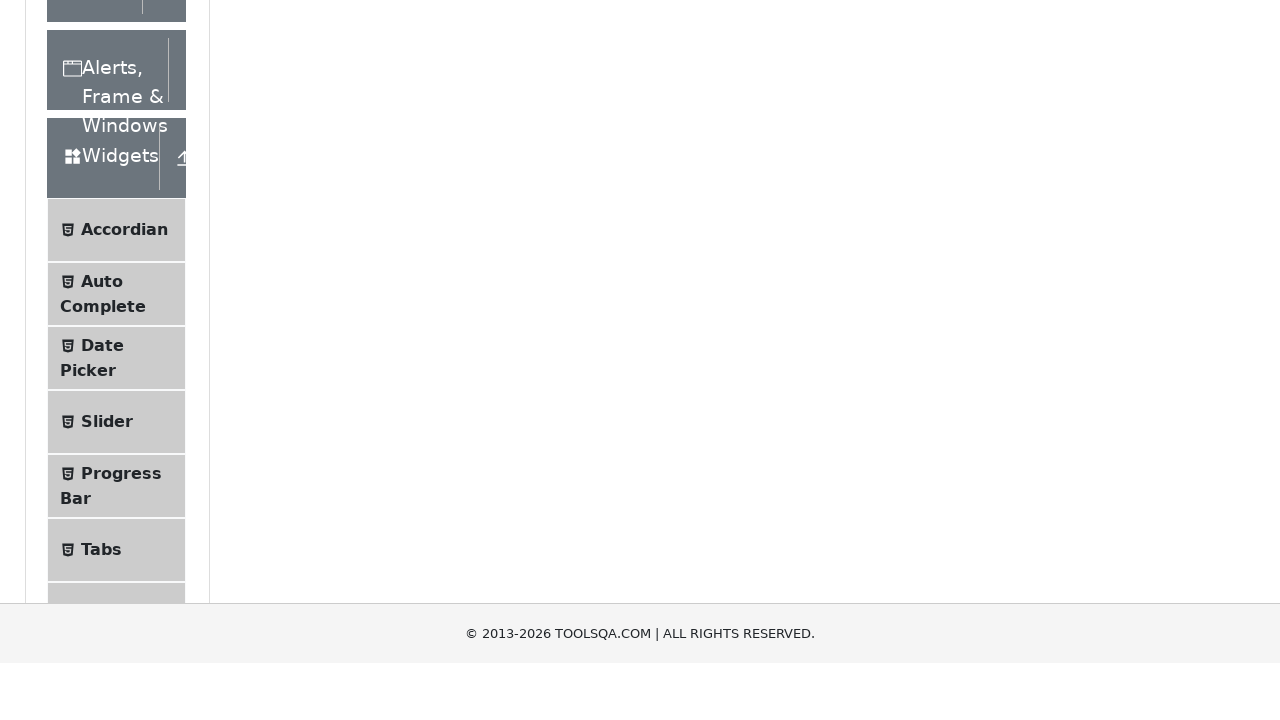

Clicked on Date Picker menu item at (102, 640) on text=Date Picker
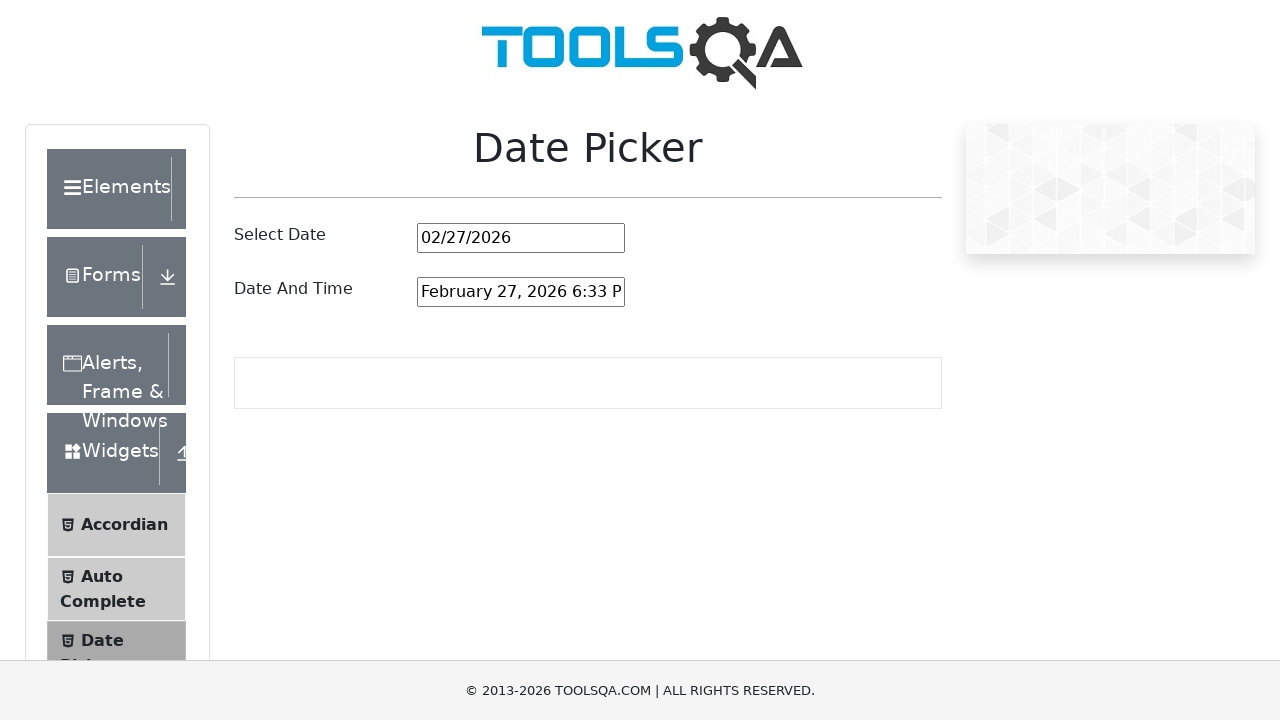

Date picker input field became visible
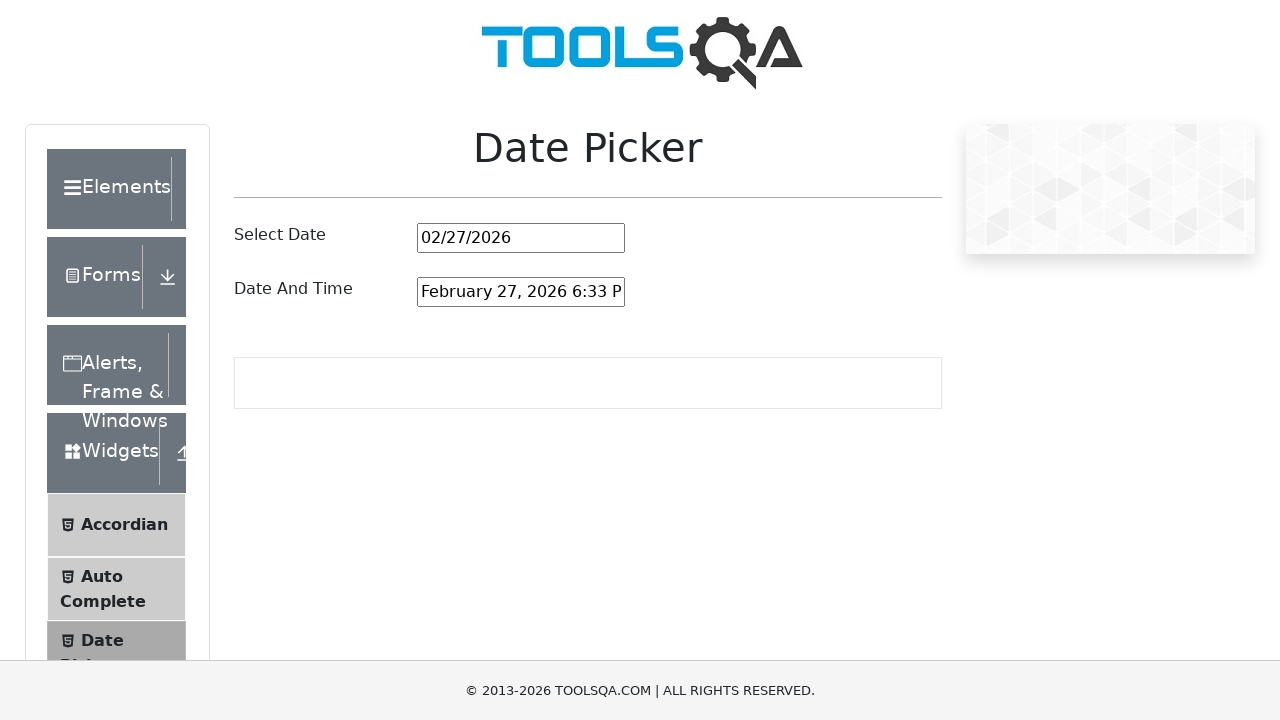

Clicked on date picker input field at (521, 238) on #datePickerMonthYearInput
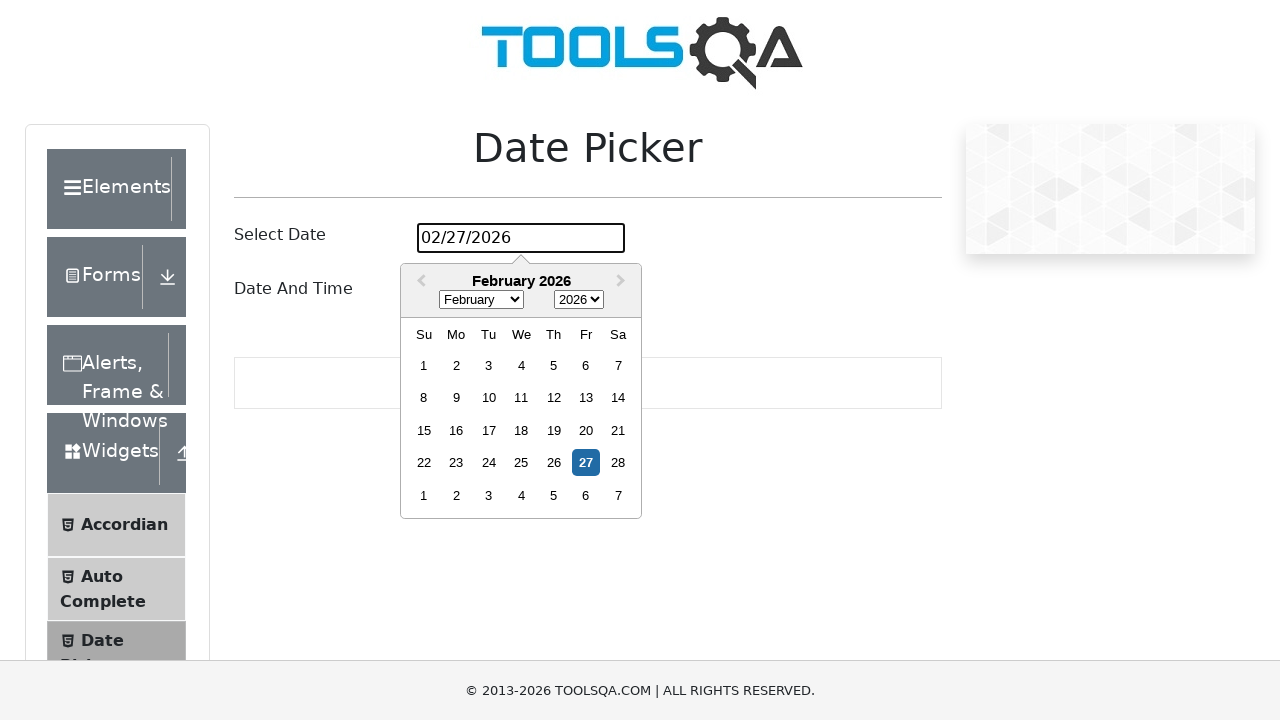

Cleared the date picker input field on #datePickerMonthYearInput
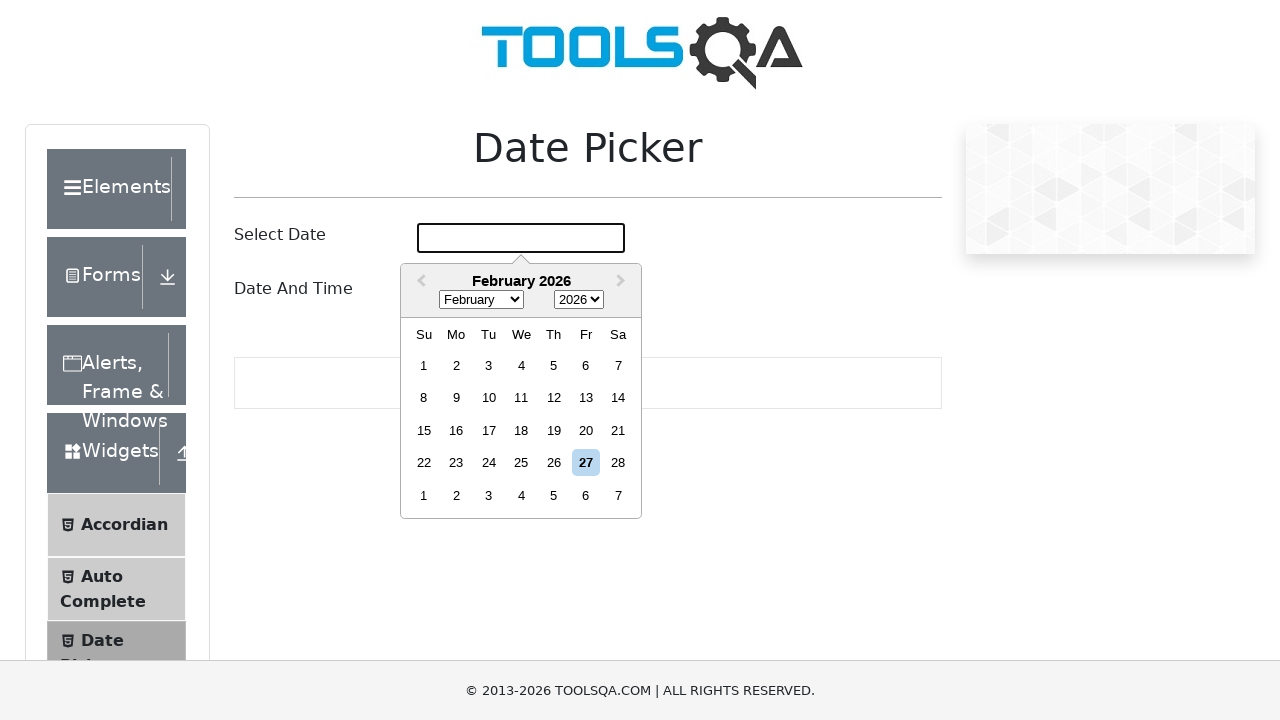

Clicked on date picker input field to open date picker at (521, 238) on #datePickerMonthYearInput
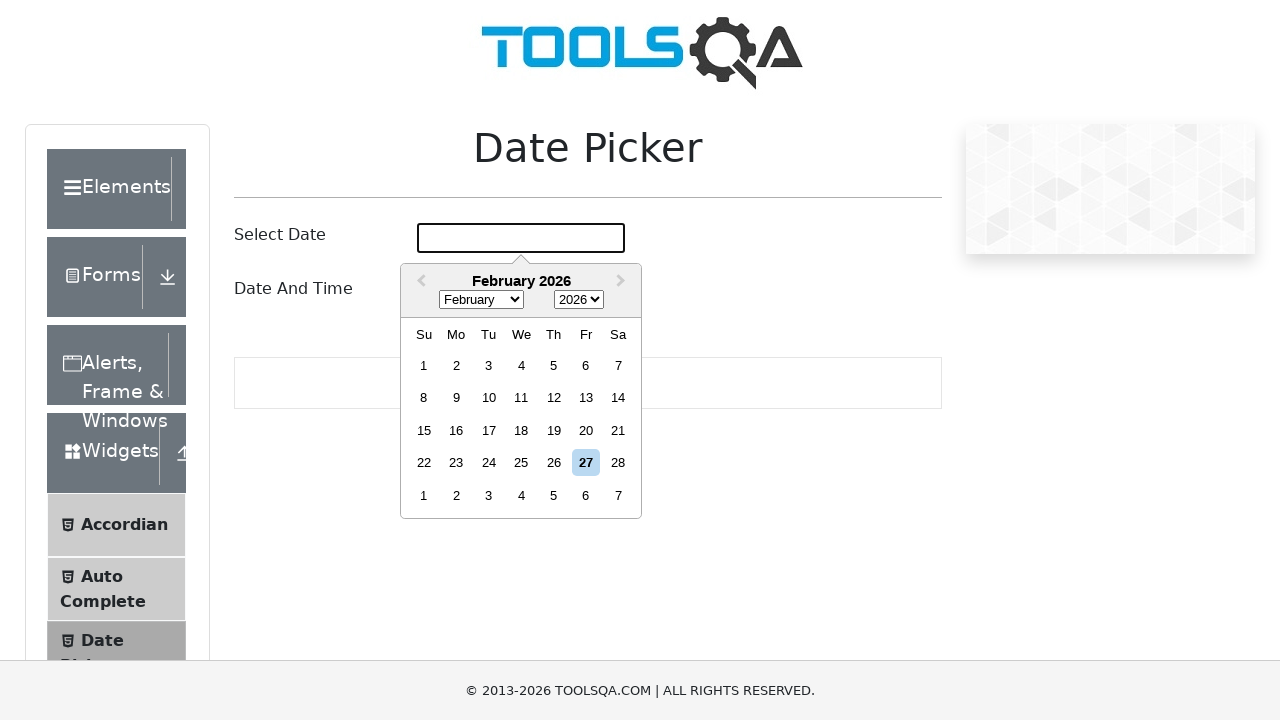

Date picker popup appeared
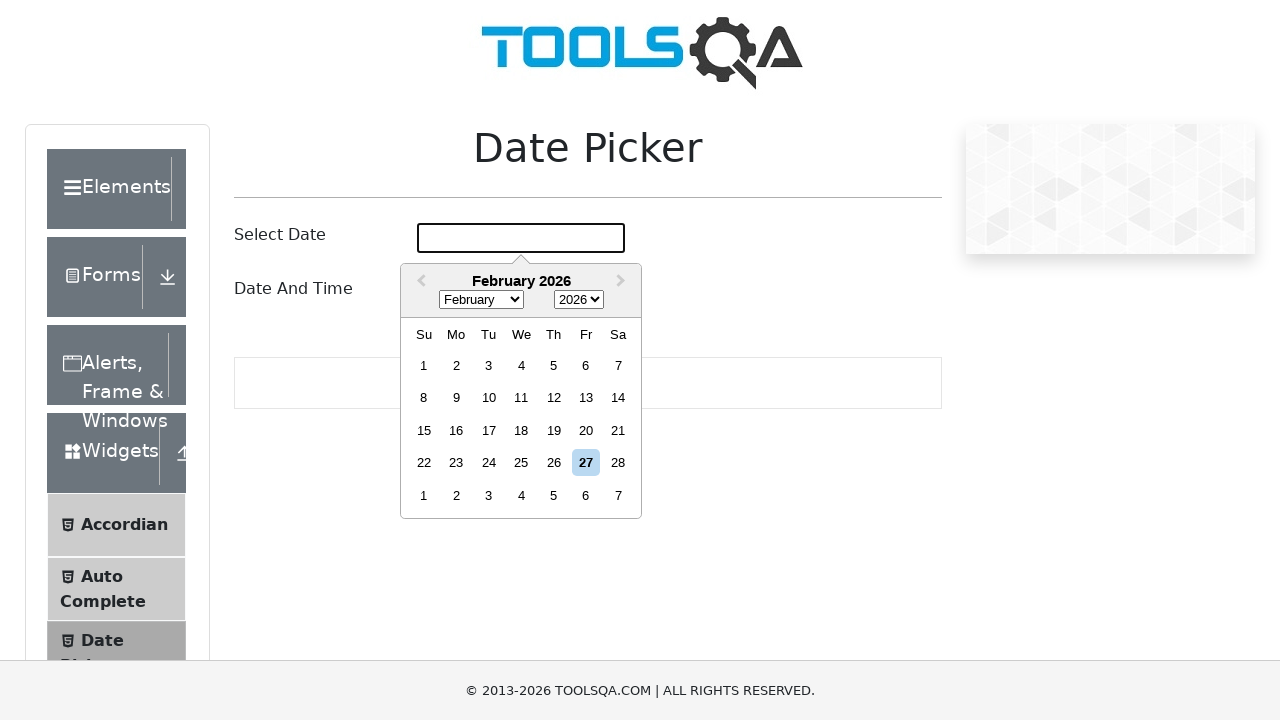

Selected March from month dropdown on .react-datepicker__month-select
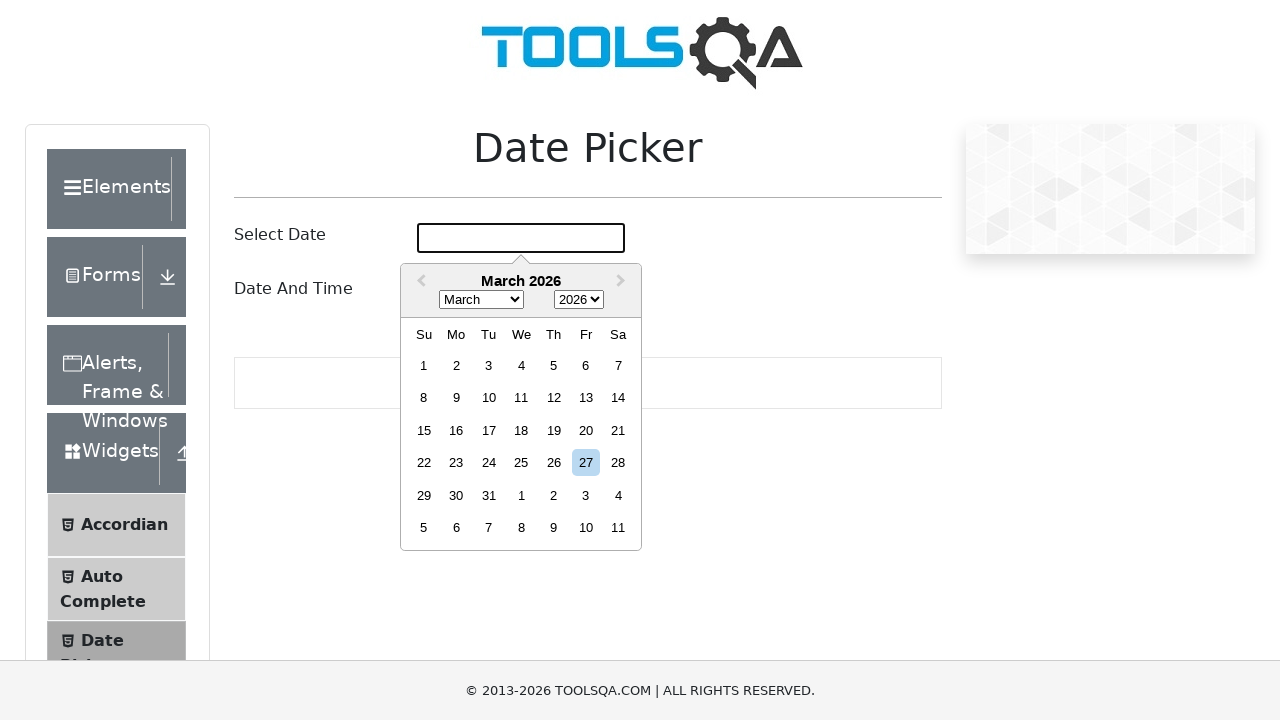

Selected 2020 from year dropdown on .react-datepicker__year-select
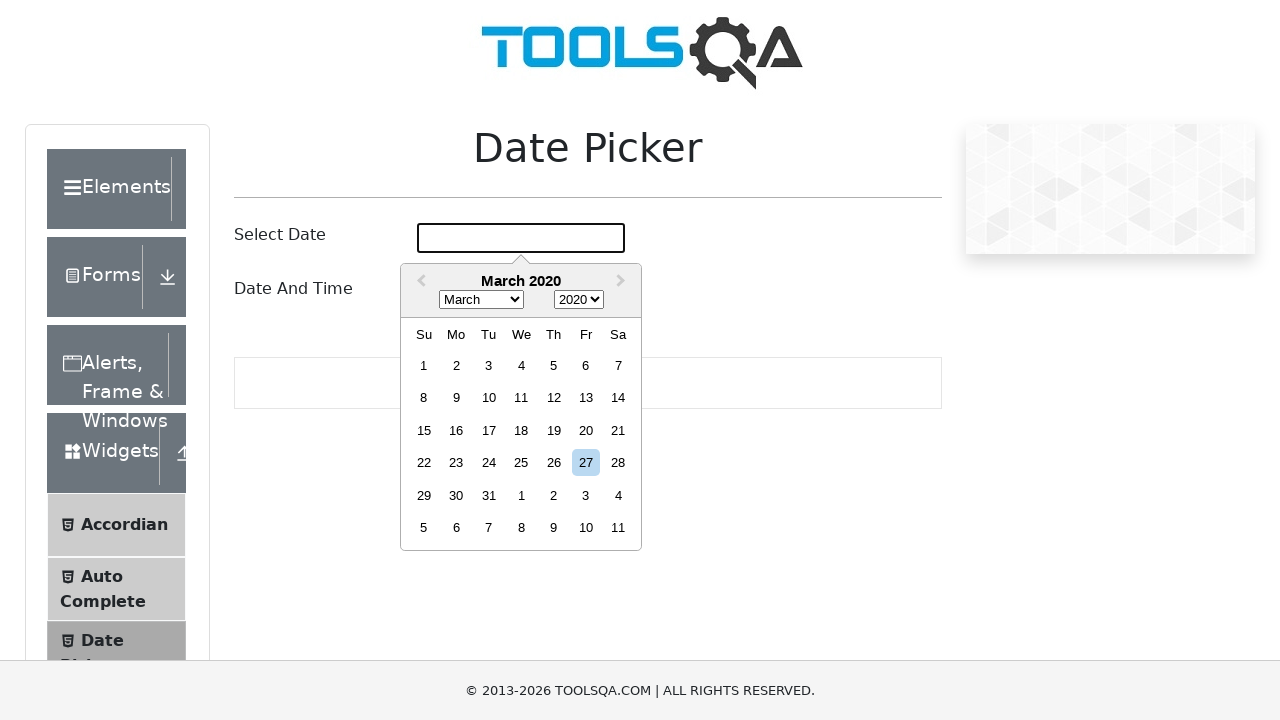

Clicked on day 17 in the date picker at (489, 430) on .react-datepicker__day--017:not(.react-datepicker__day--outside-month)
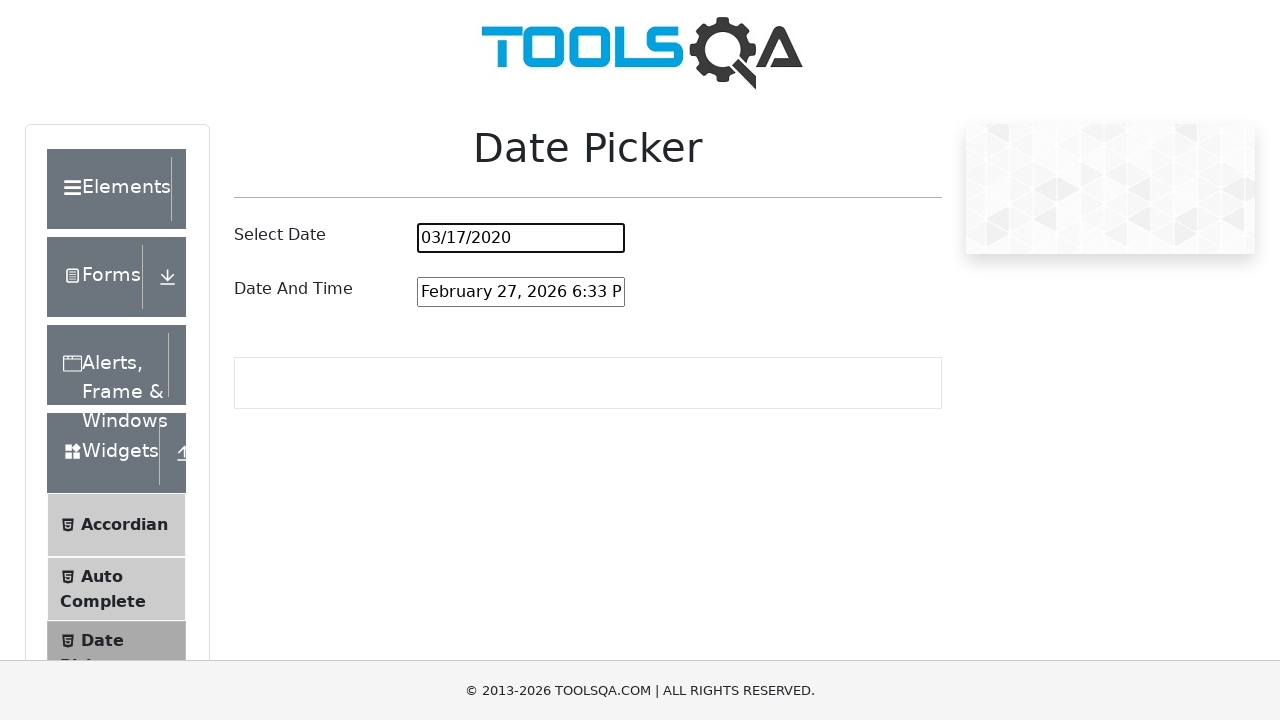

Verified date picker input field is visible with selected date
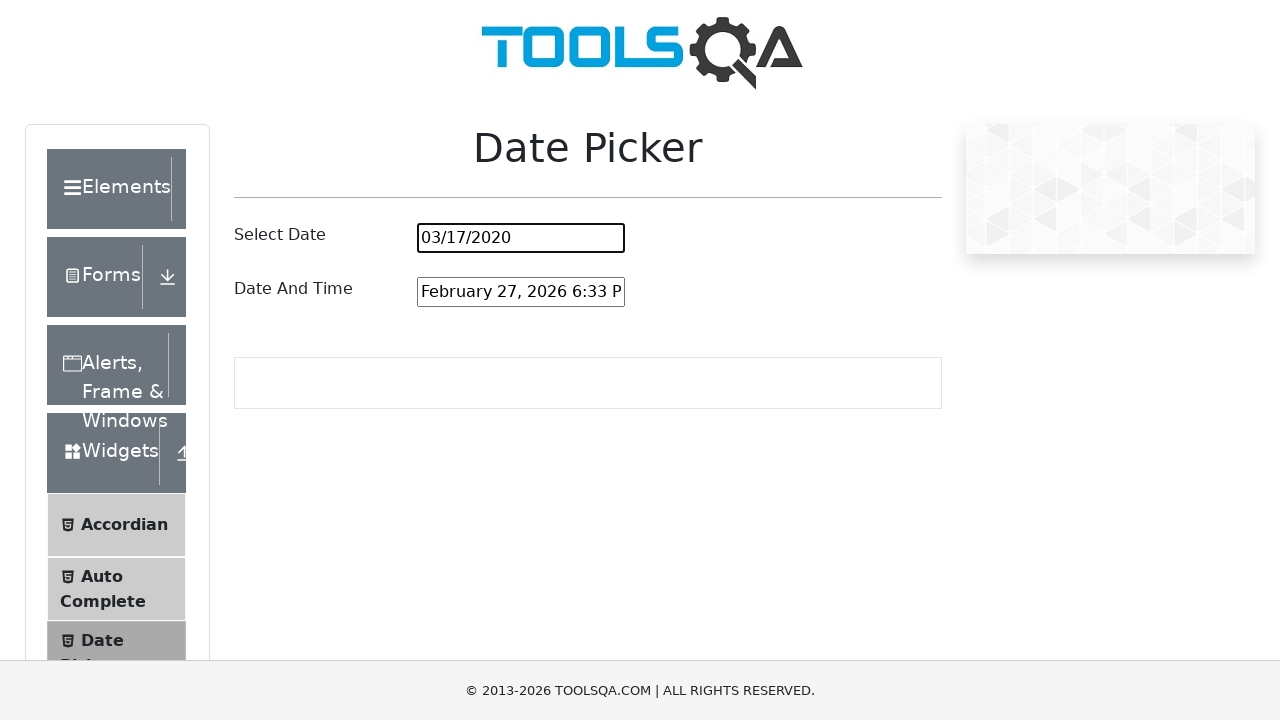

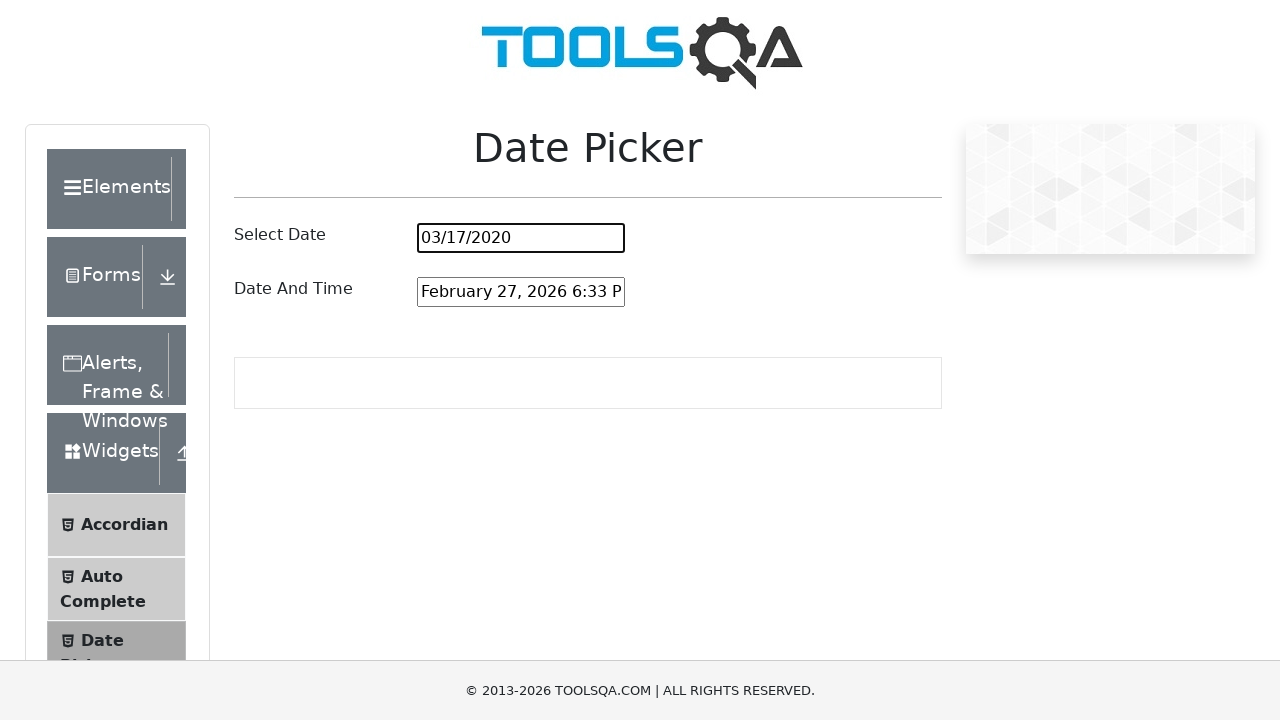